Tests dynamic loading examples by clicking start buttons and waiting for content to load

Starting URL: https://the-internet.herokuapp.com/dynamic_loading

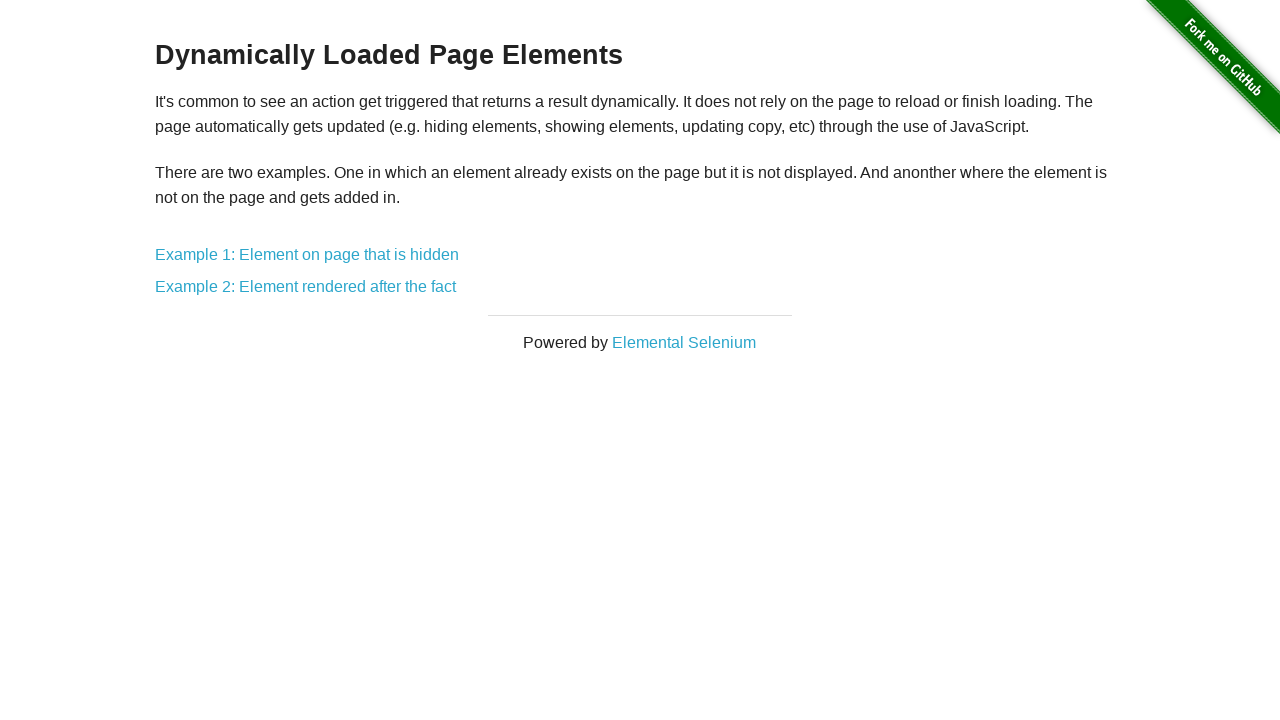

Clicked on dynamic loading example 1 link at (307, 255) on xpath=//a[@href='/dynamic_loading/1']
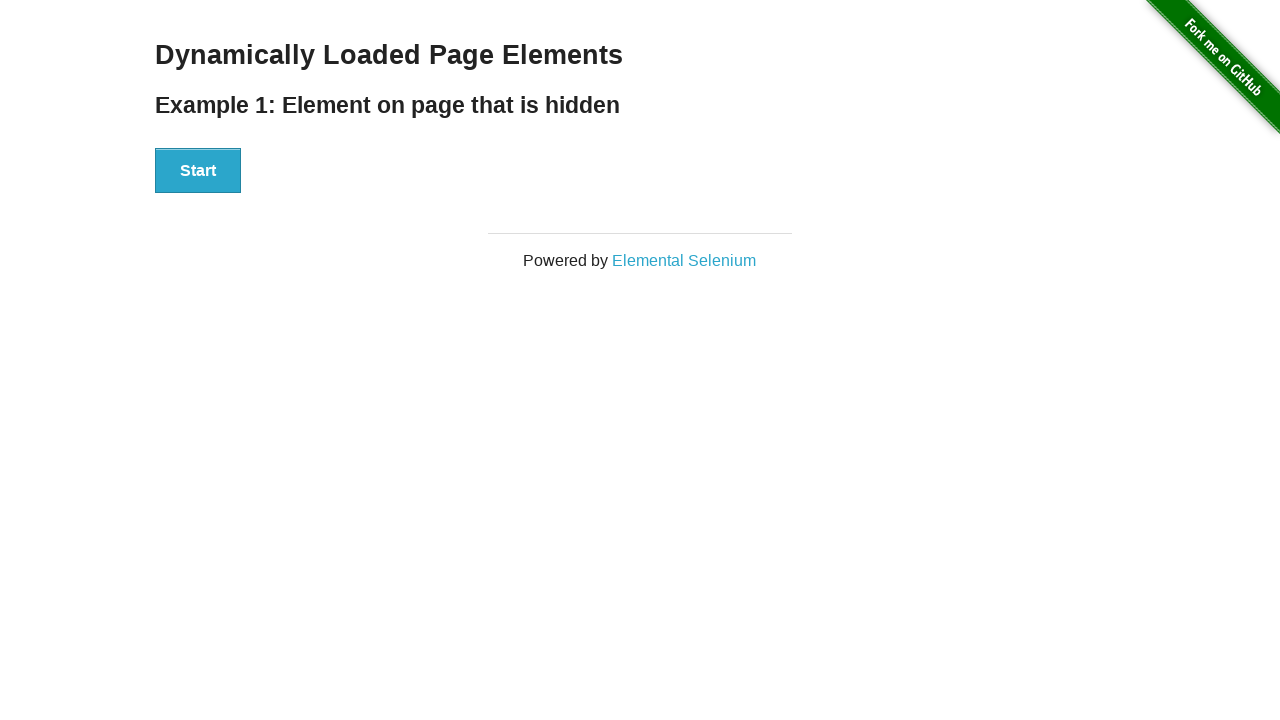

Waited 3 seconds for page to stabilize
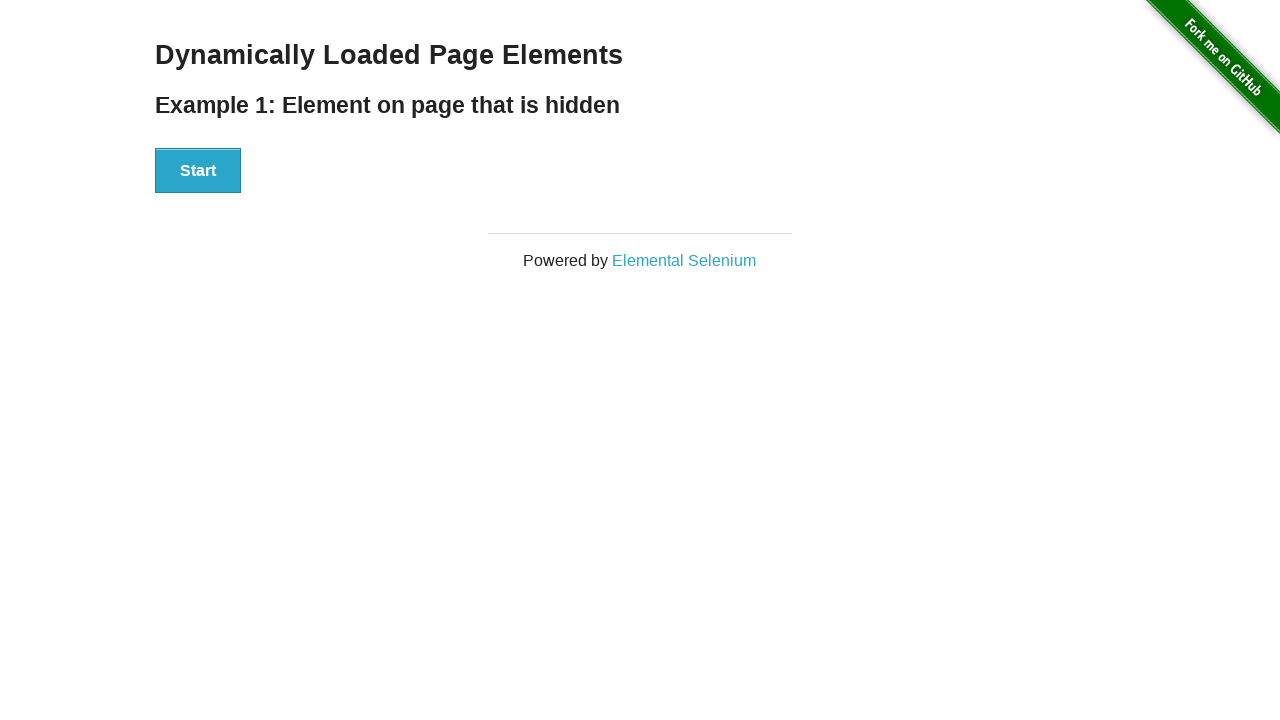

Clicked the start button at (198, 171) on button
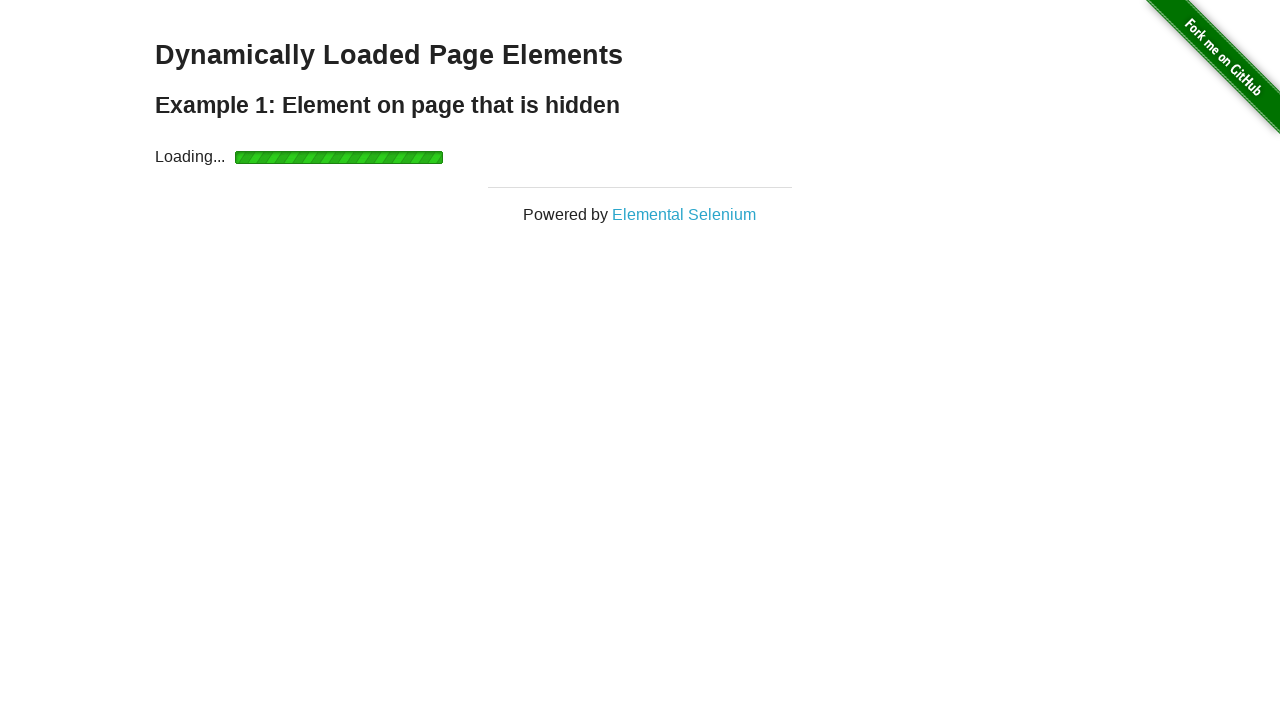

Waited 3 seconds for loading to begin
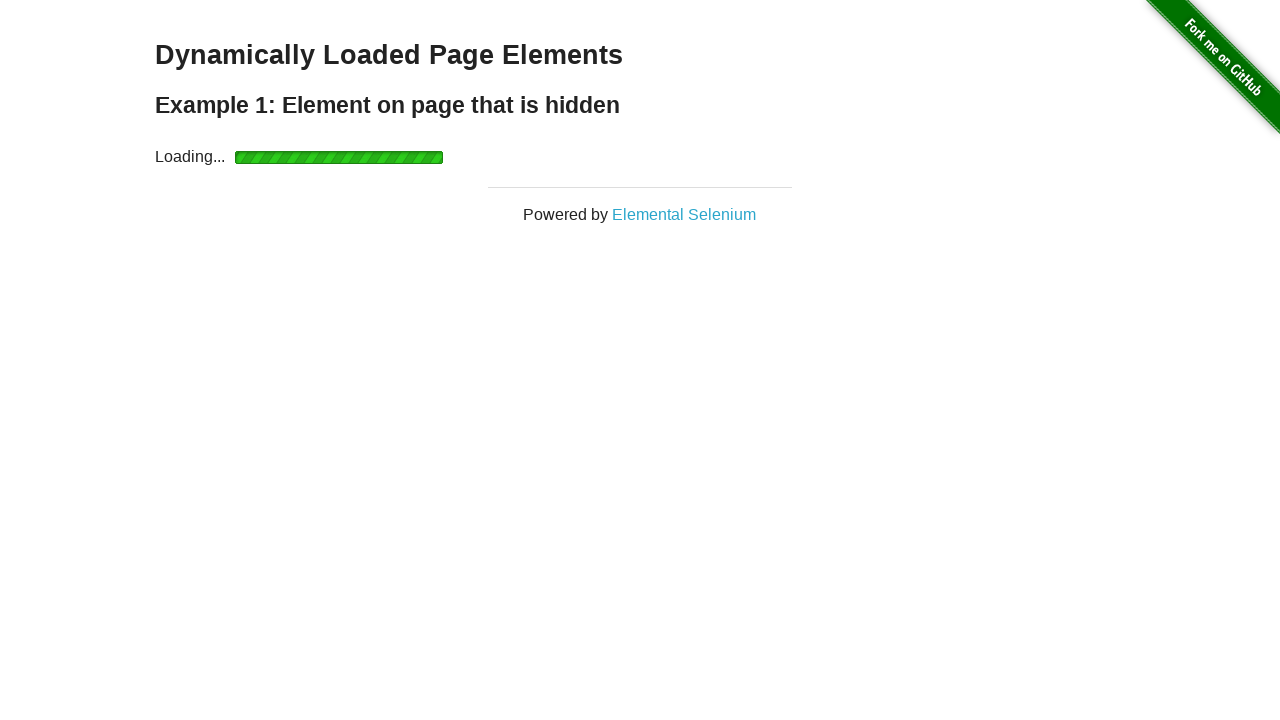

Verified loading image is visible
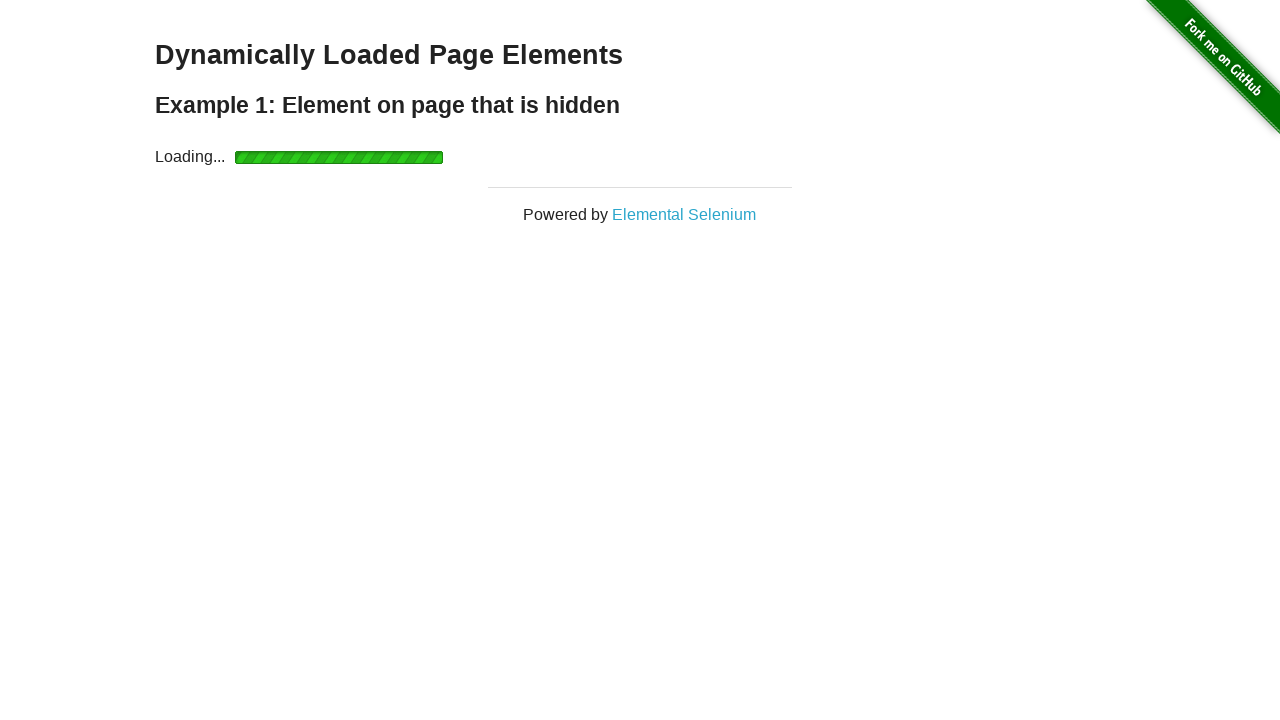

Waited 3 seconds for content to load
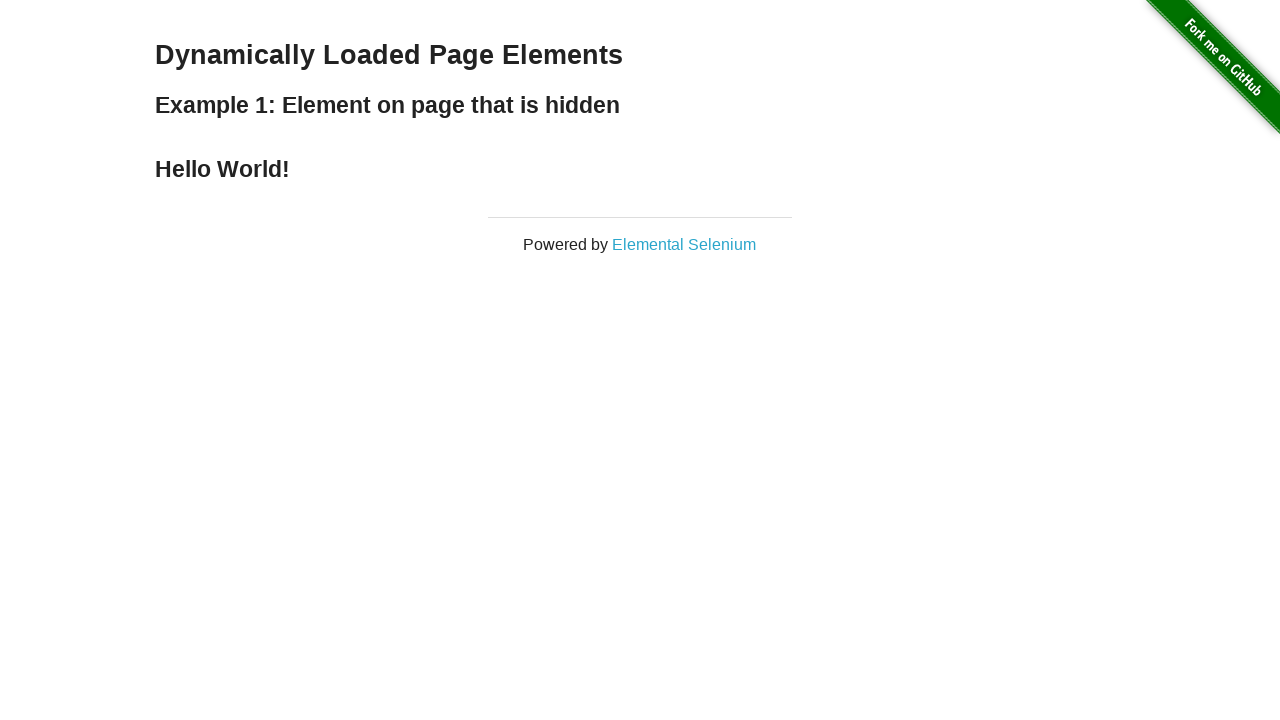

Verified content loaded successfully after dynamic loading
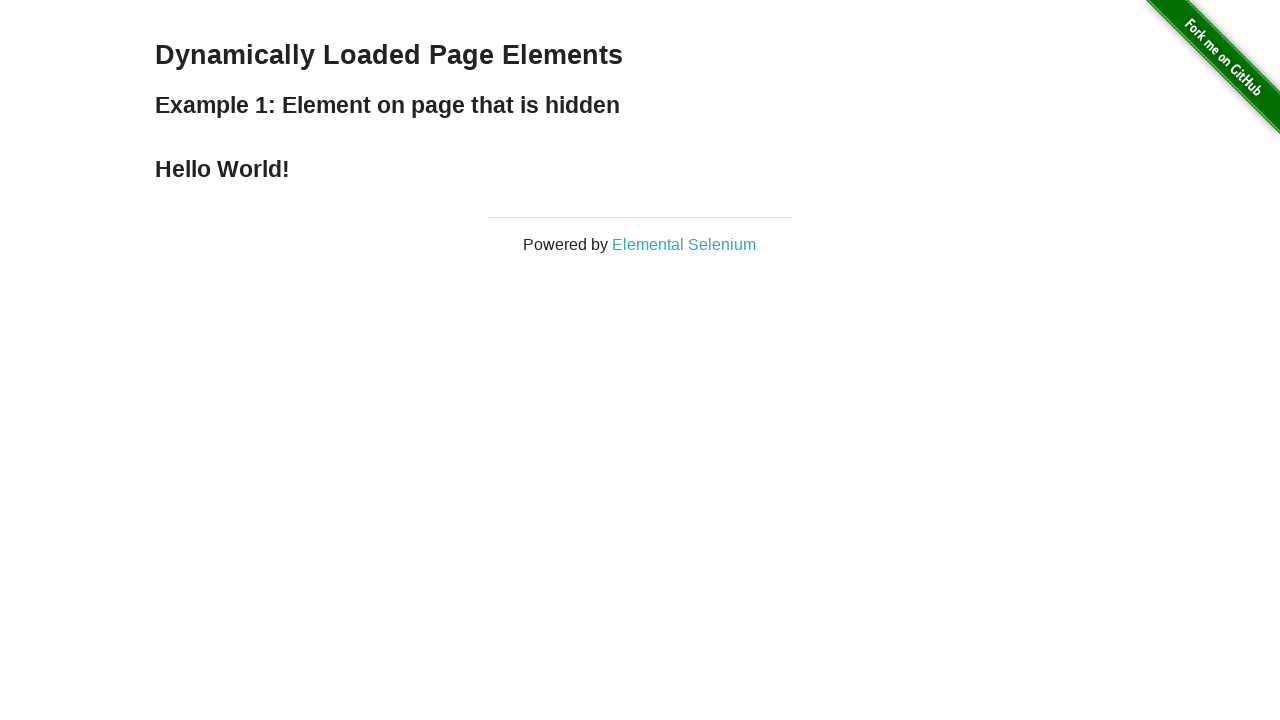

Navigated back to dynamic loading main page
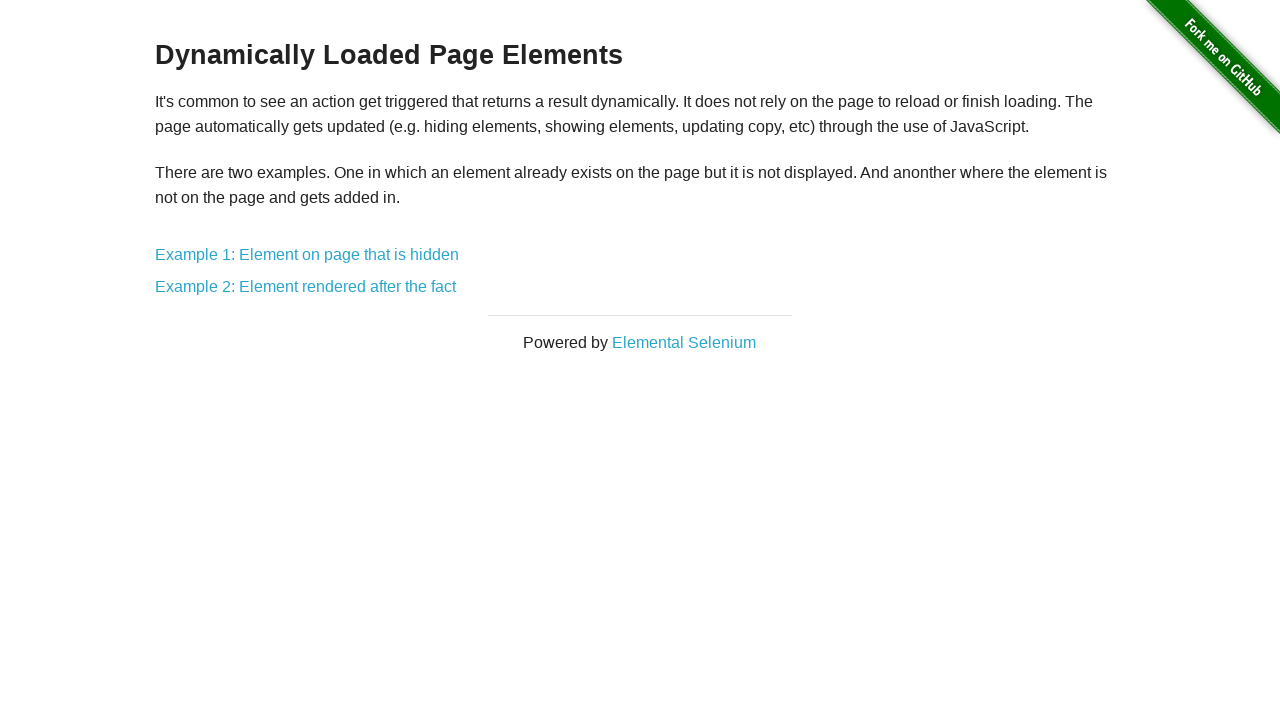

Clicked on dynamic loading example 2 link at (306, 287) on xpath=//a[@href='/dynamic_loading/2']
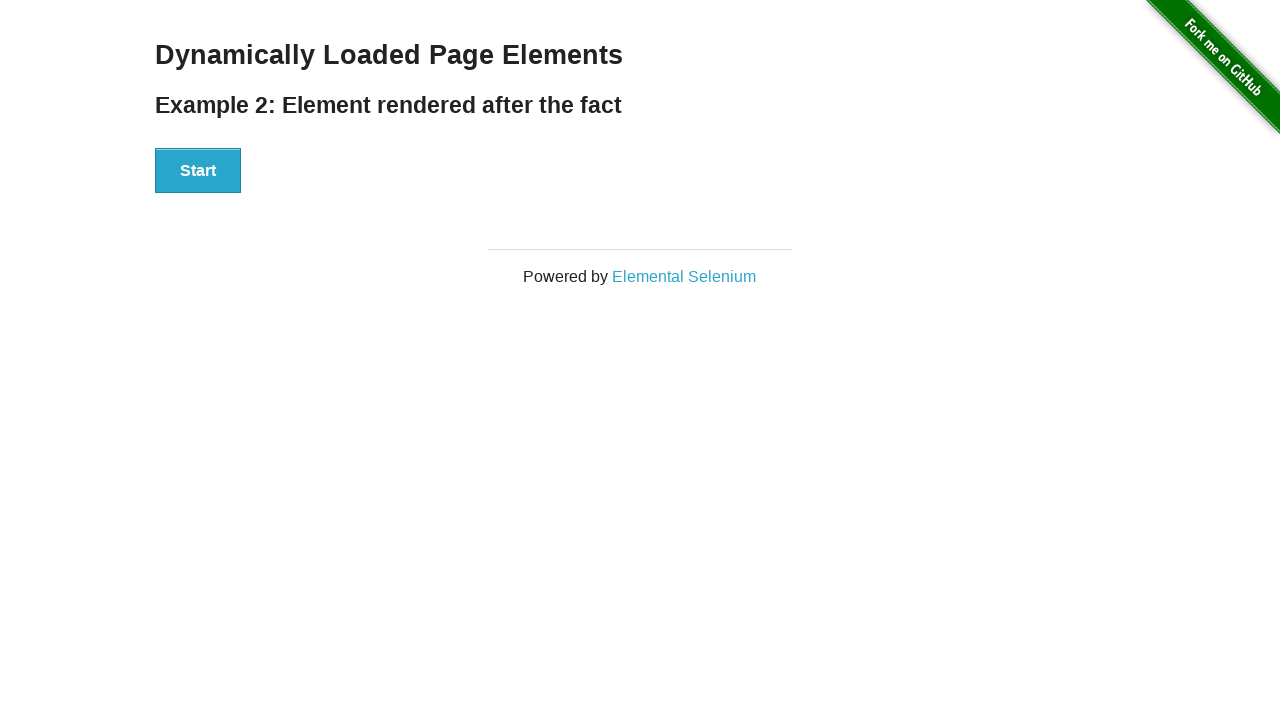

Clicked the start button for example 2 at (198, 171) on div#start > button
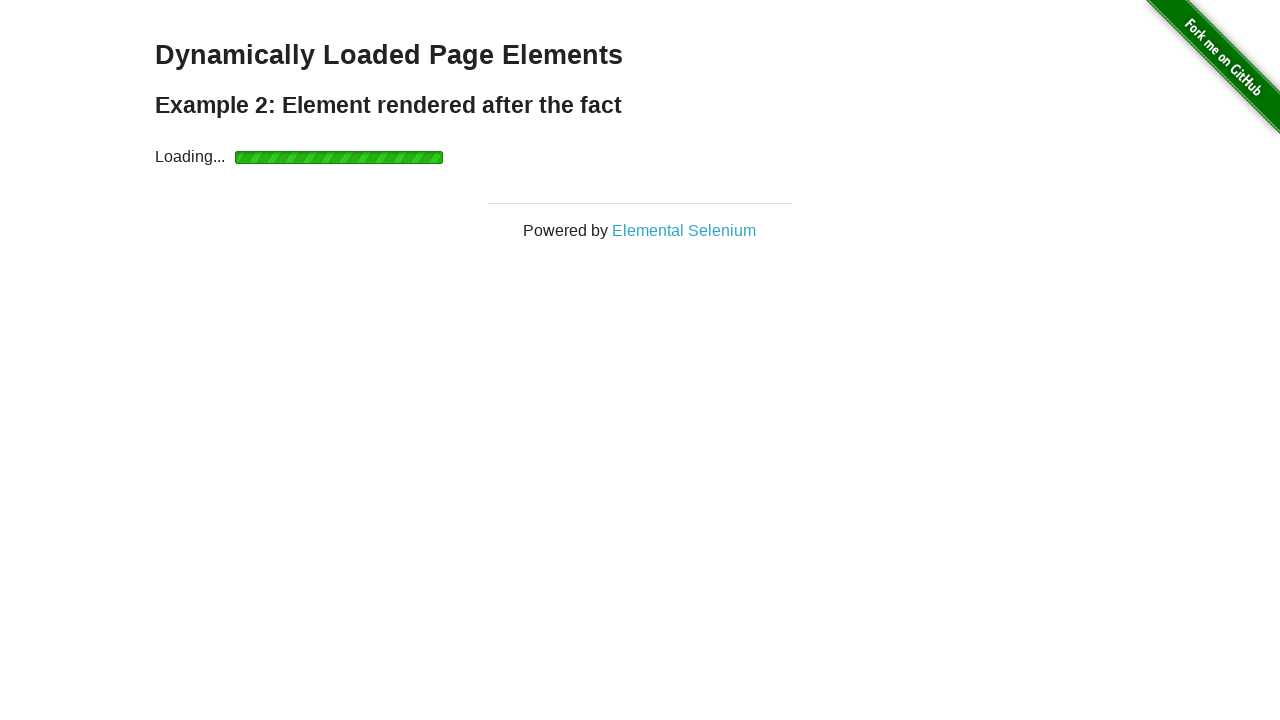

Waited 3 seconds for loading to begin
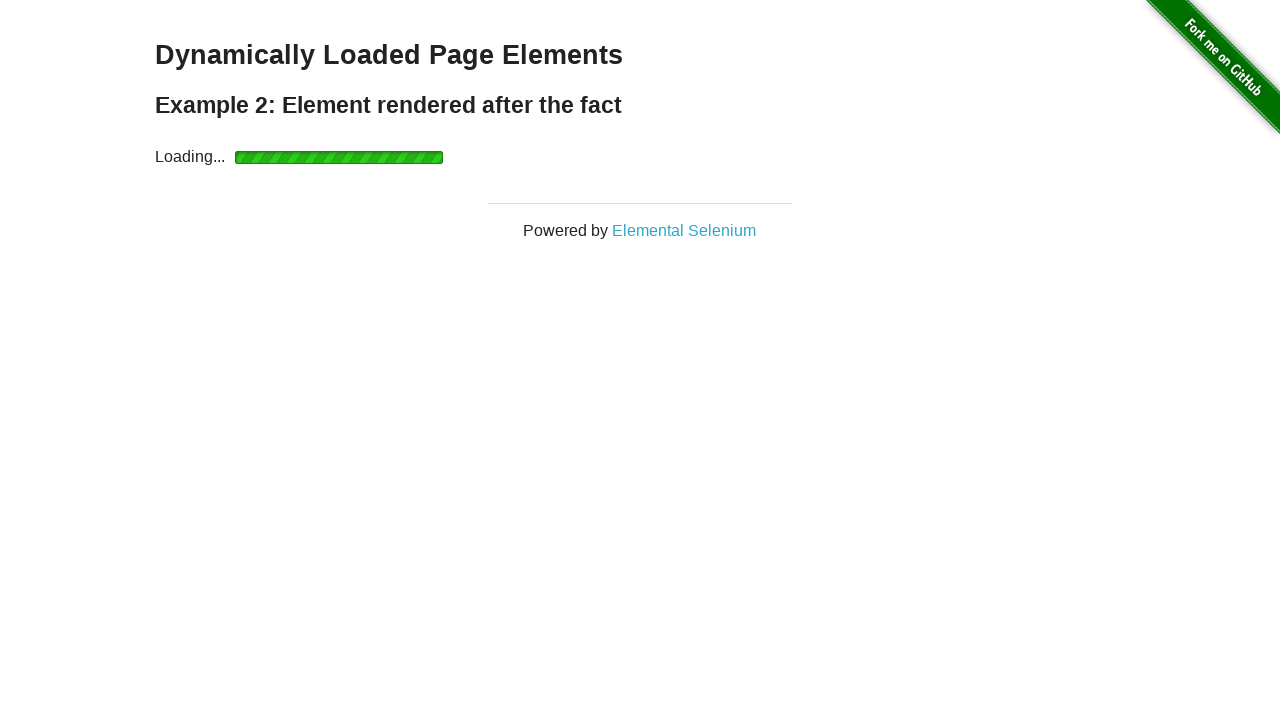

Verified loading element is visible for example 2
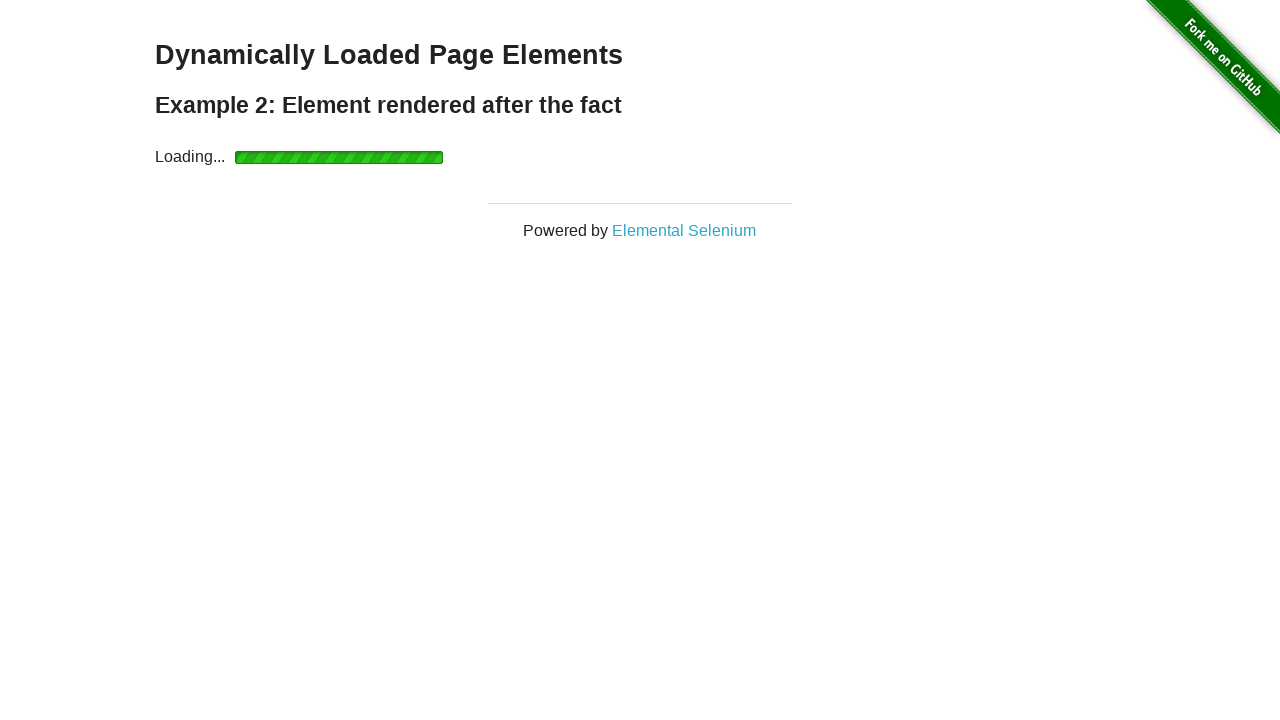

Waited 3 seconds for content to load
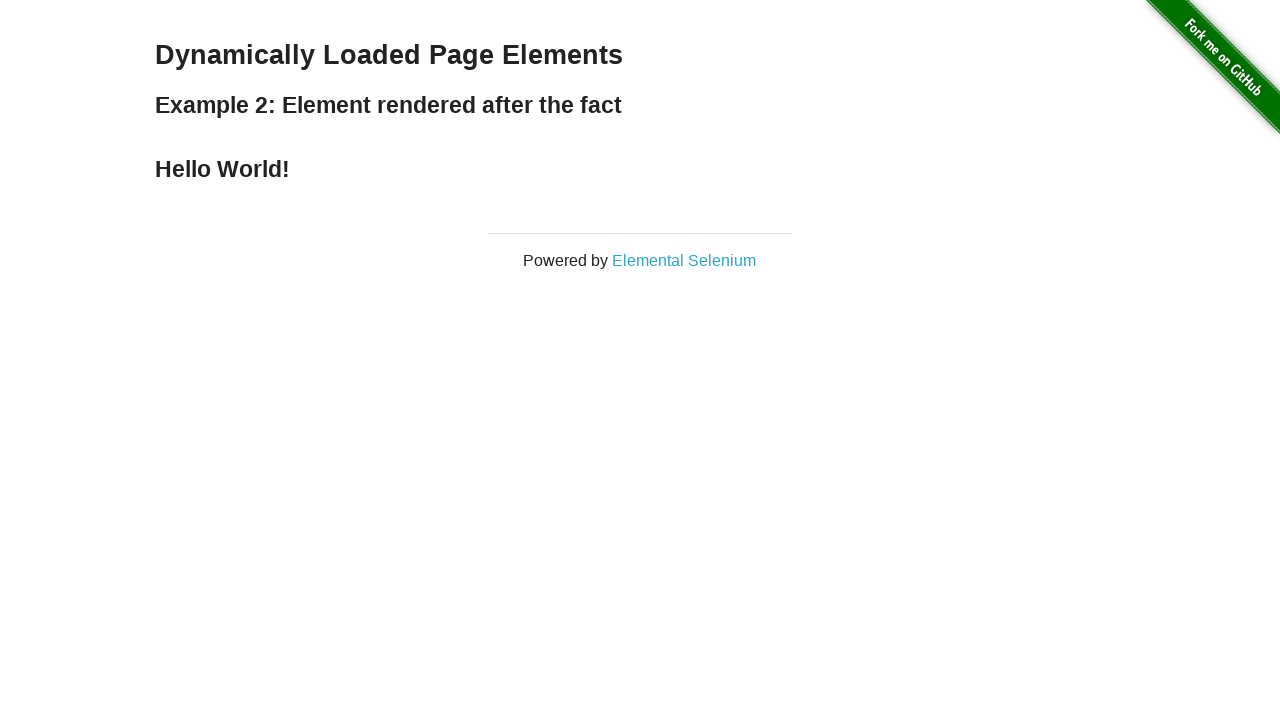

Verified content loaded successfully for example 2
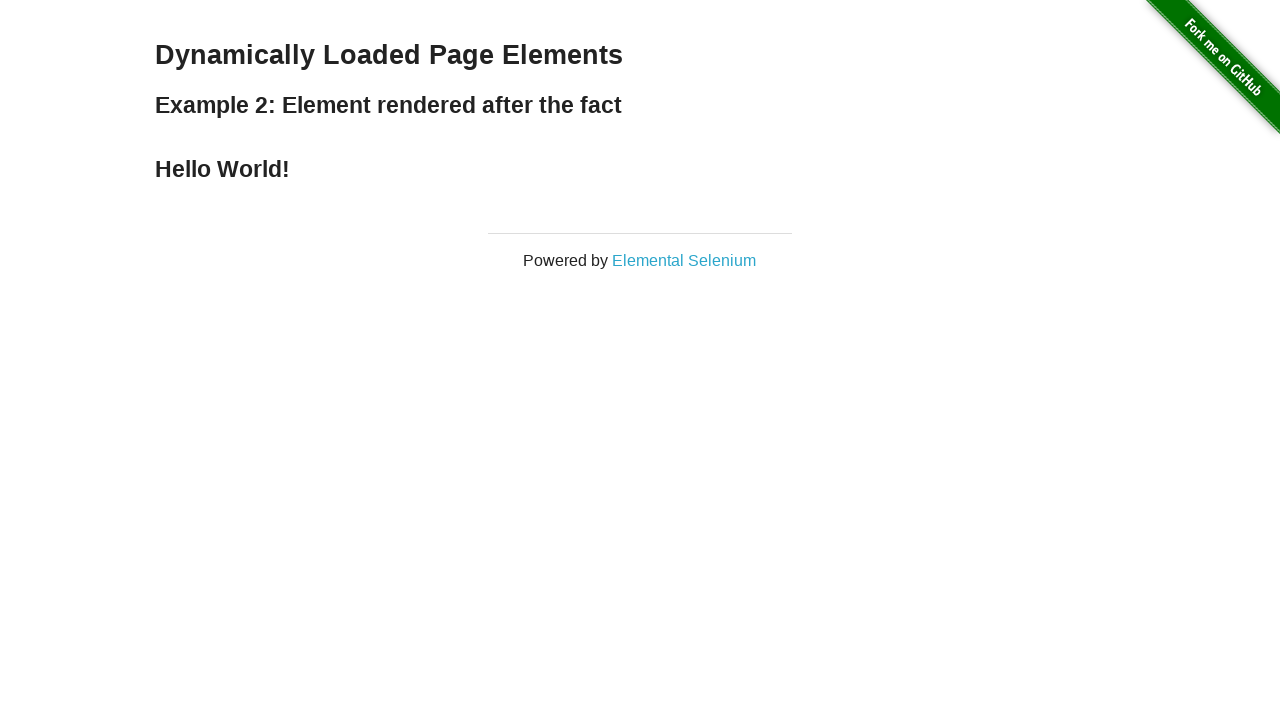

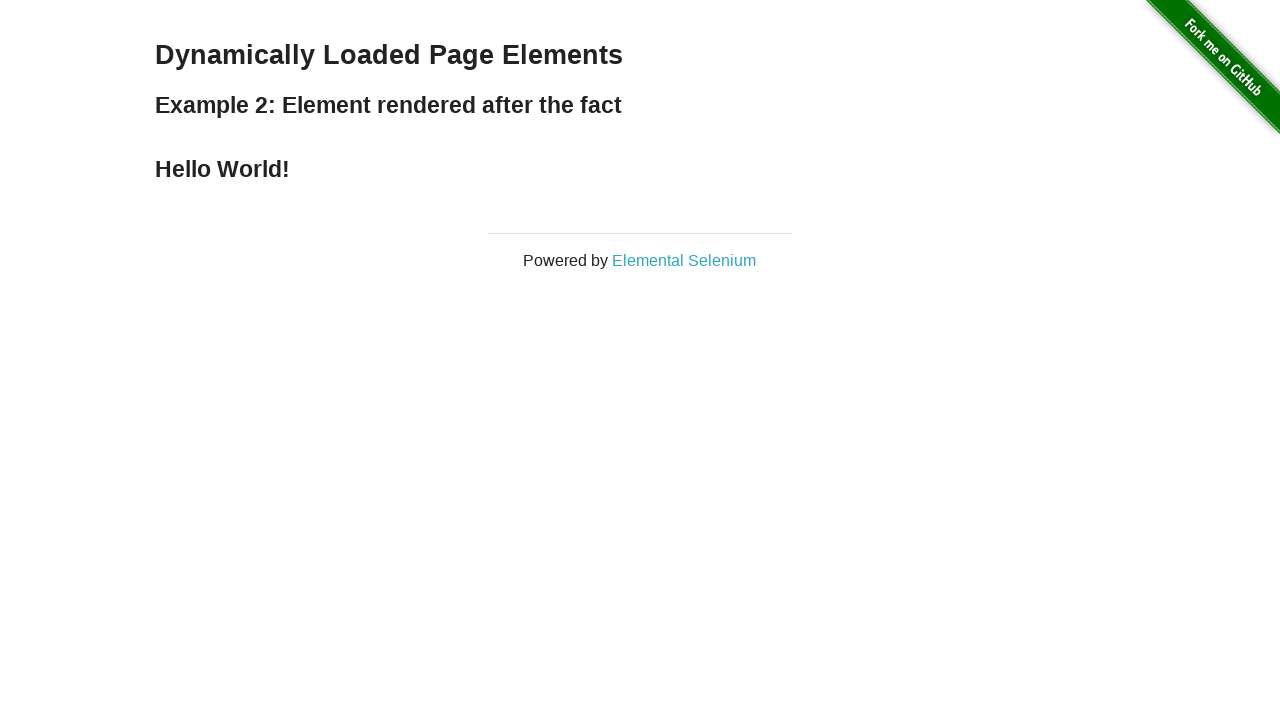